Tests JavaScript alert handling by clicking a button that triggers an alert, accepting the alert, and verifying the result message is displayed on the page.

Starting URL: http://the-internet.herokuapp.com/javascript_alerts

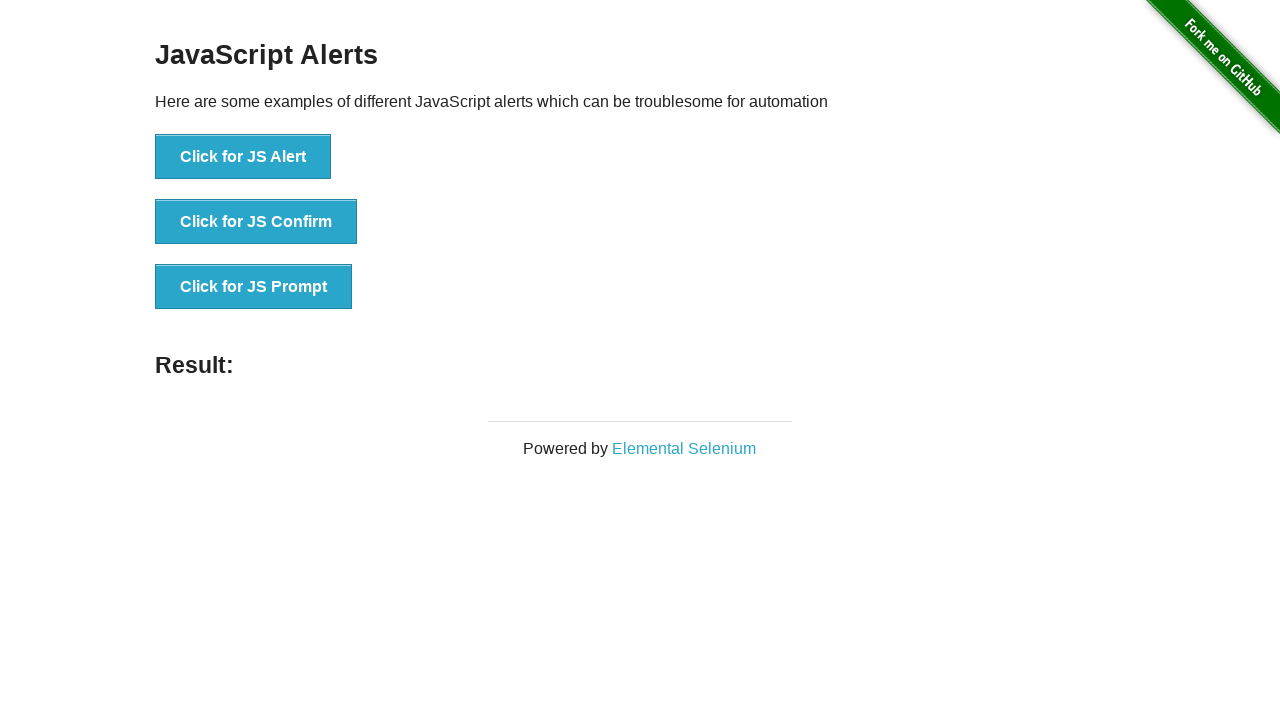

Set up dialog handler to accept JavaScript alerts
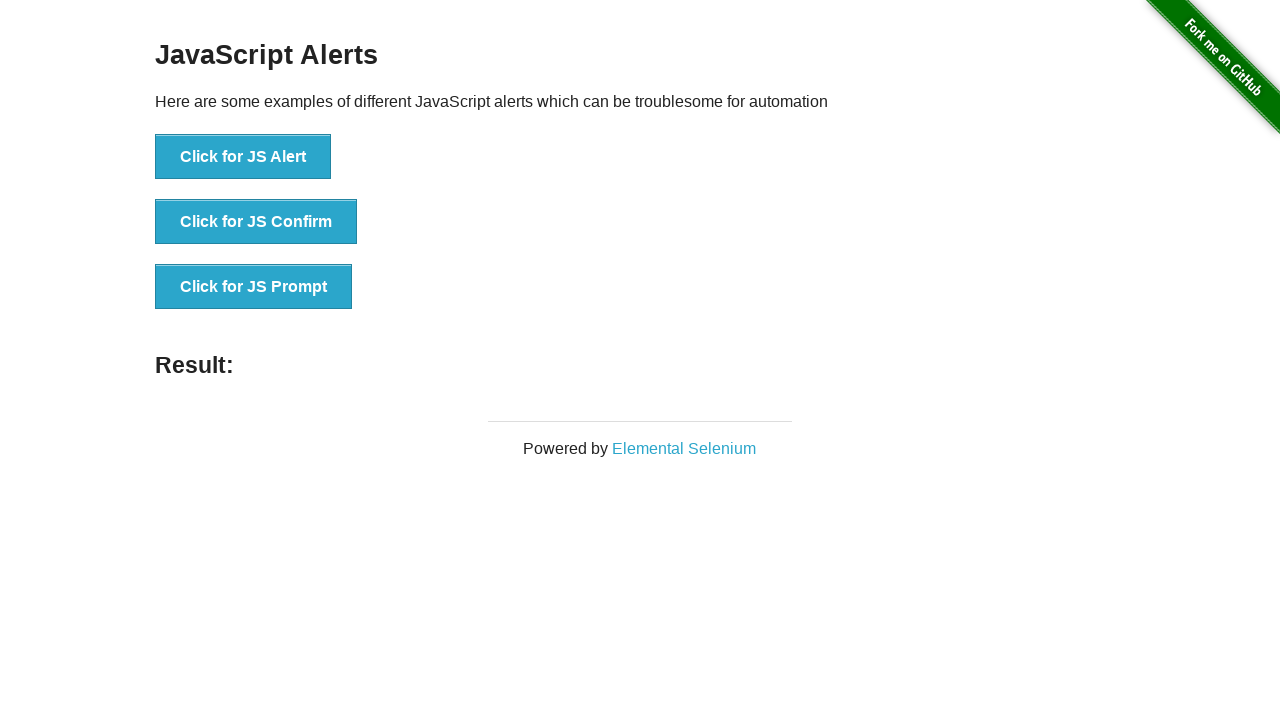

Clicked first button to trigger JavaScript alert at (243, 157) on ul > li:nth-child(1) > button
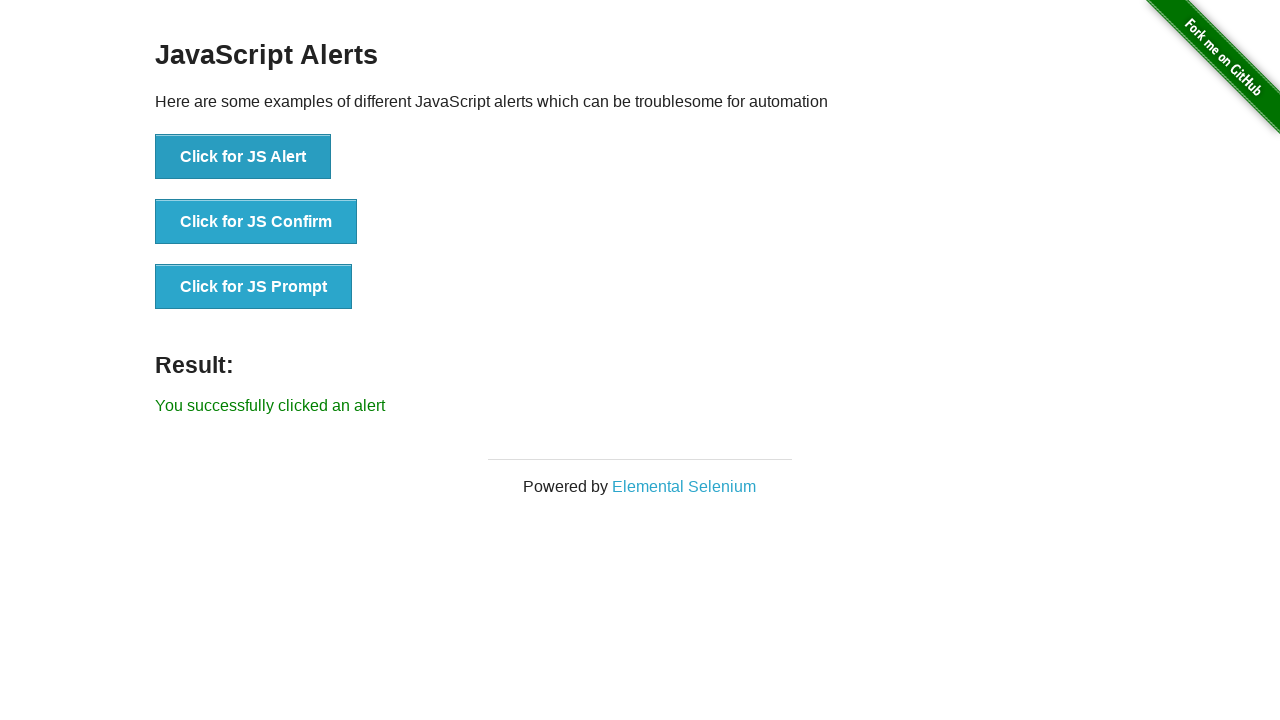

Result message element appeared on page
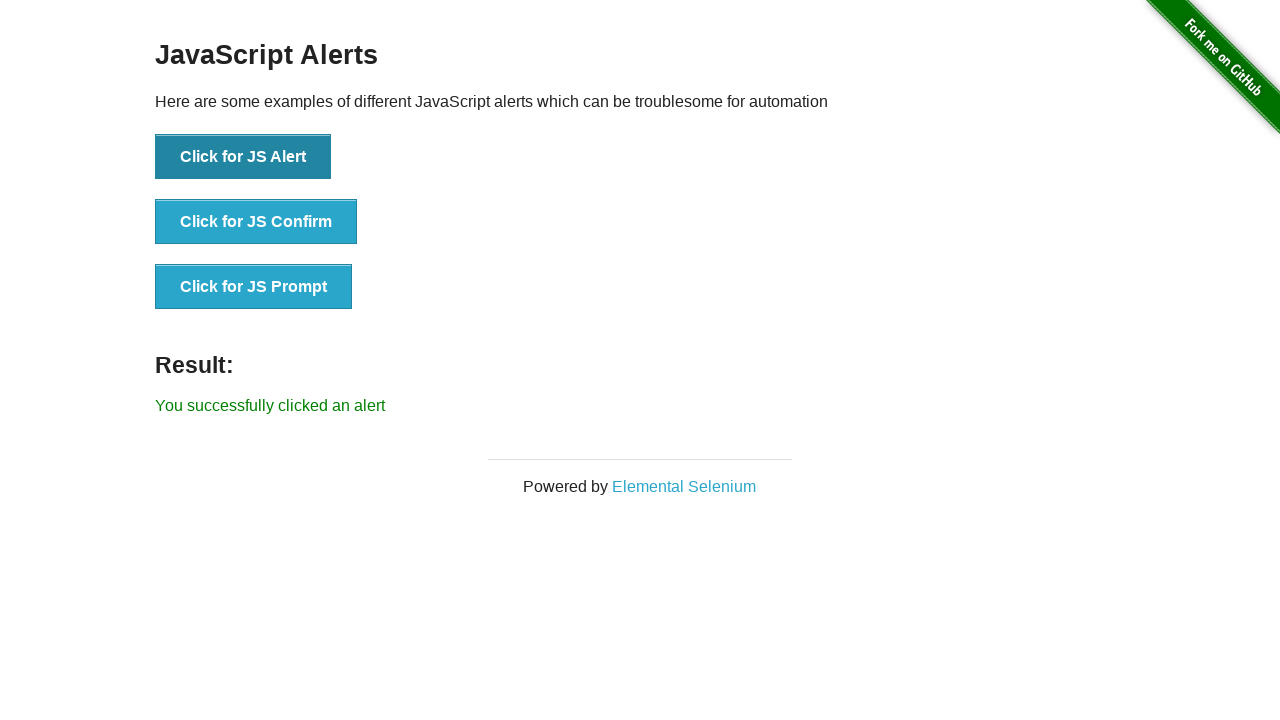

Retrieved result text content
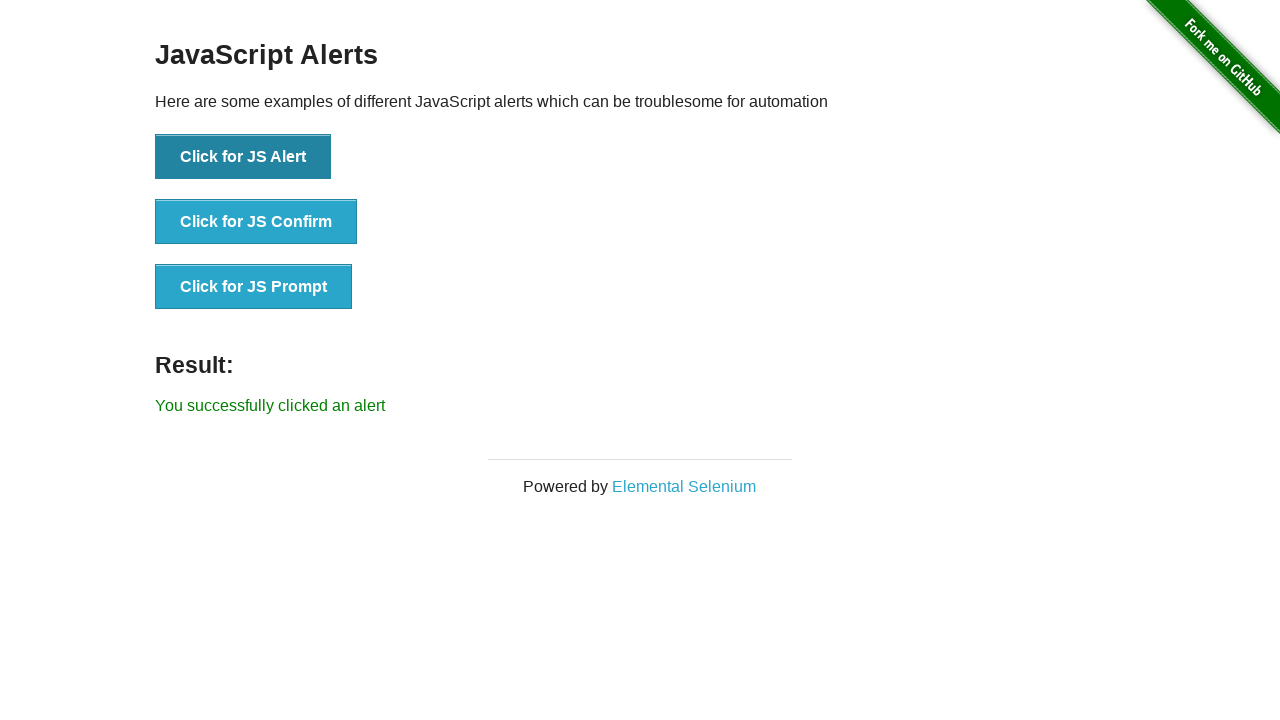

Verified result message: 'You successfully clicked an alert'
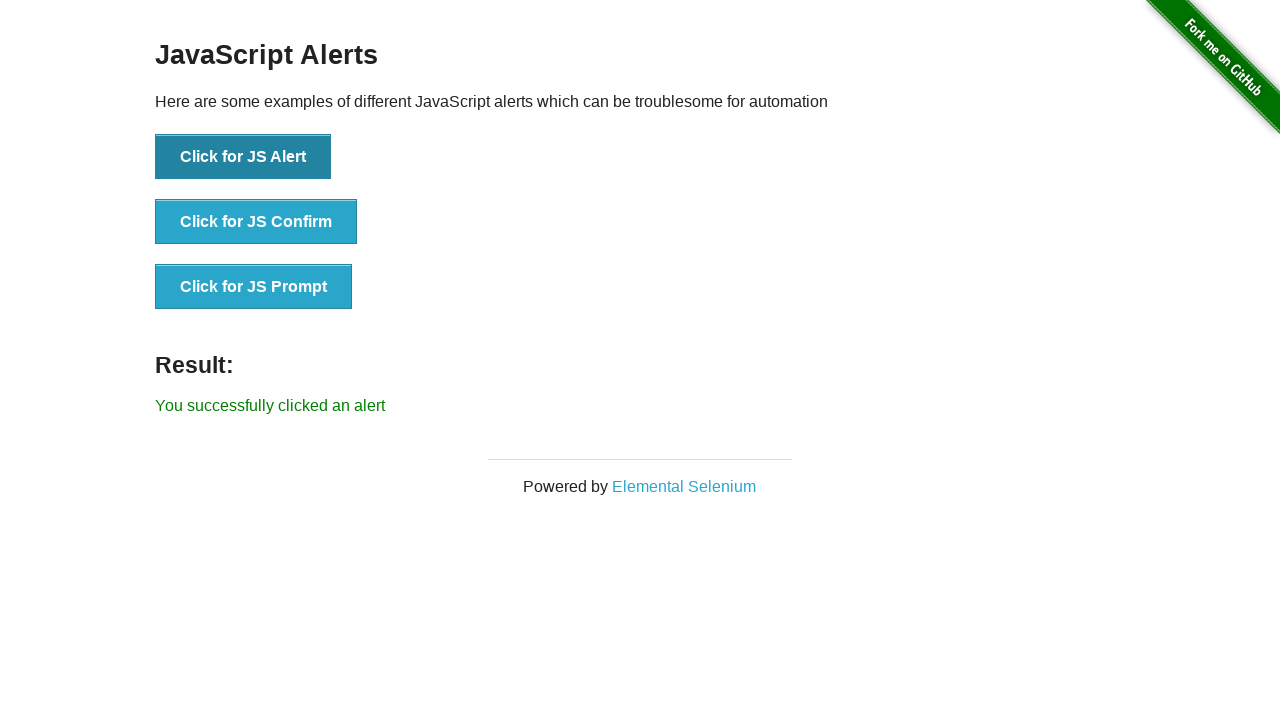

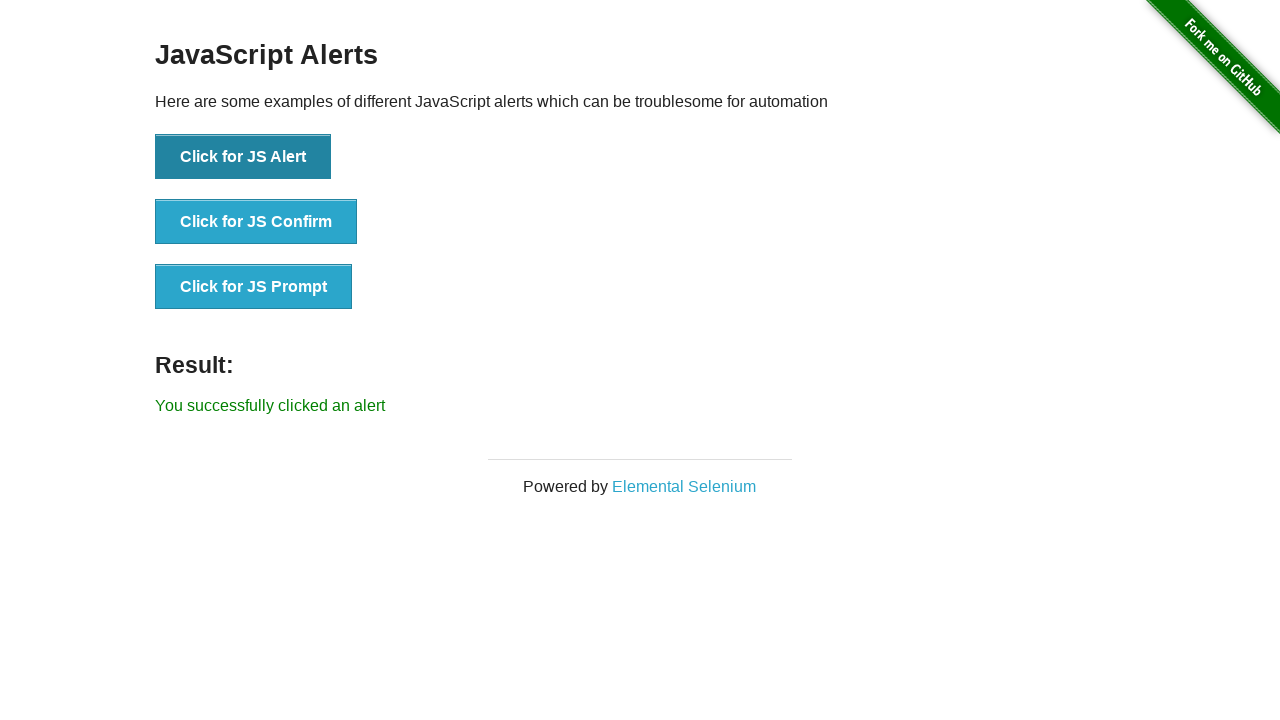